Tests registration form validation for password minimum length - fills form with too short password and verifies password length error messages

Starting URL: https://alada.vn/tai-khoan/dang-ky.html

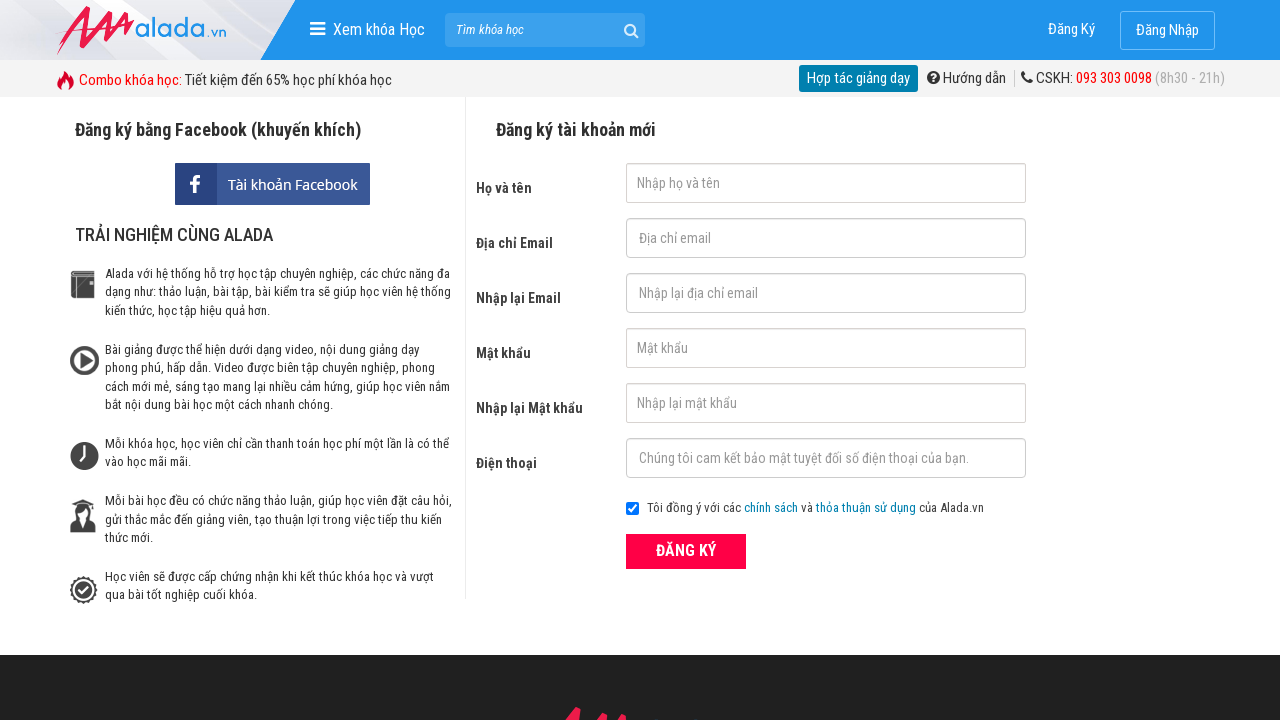

Filled name field with 'Dinh Duc Thuan' on input#txtFirstname
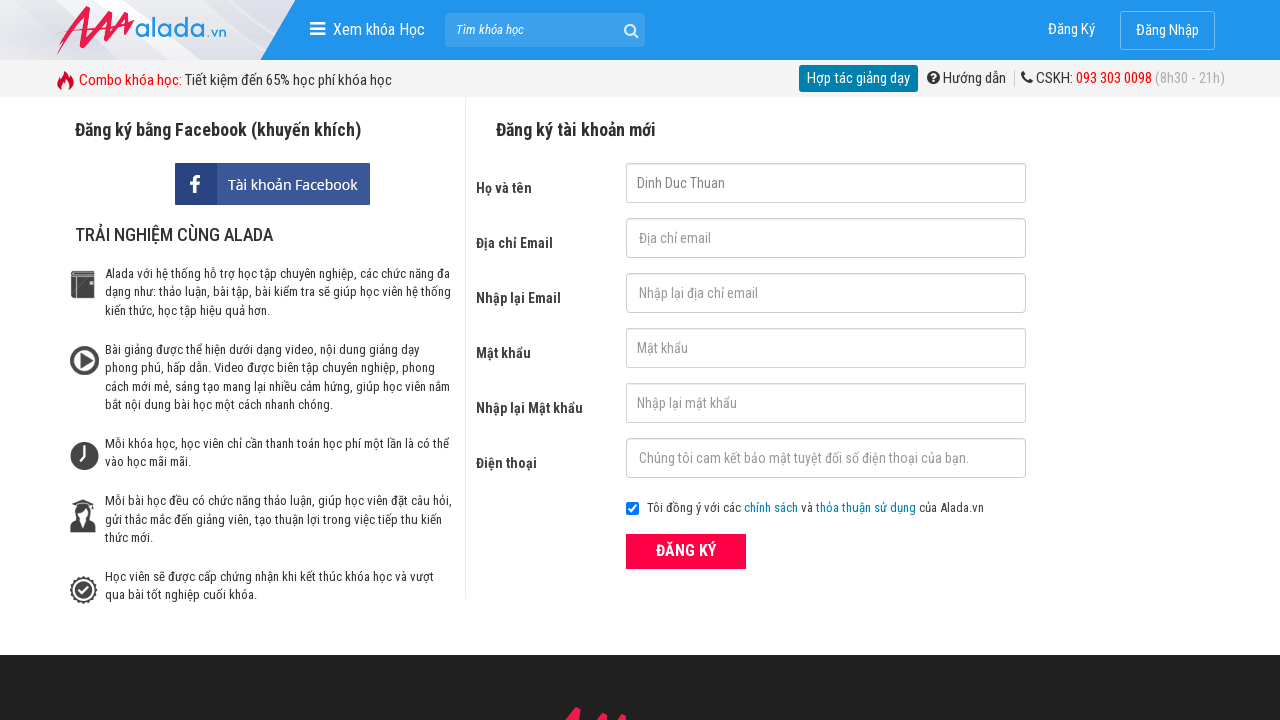

Filled email field with 'ducthuan@gmail.com' on input#txtEmail
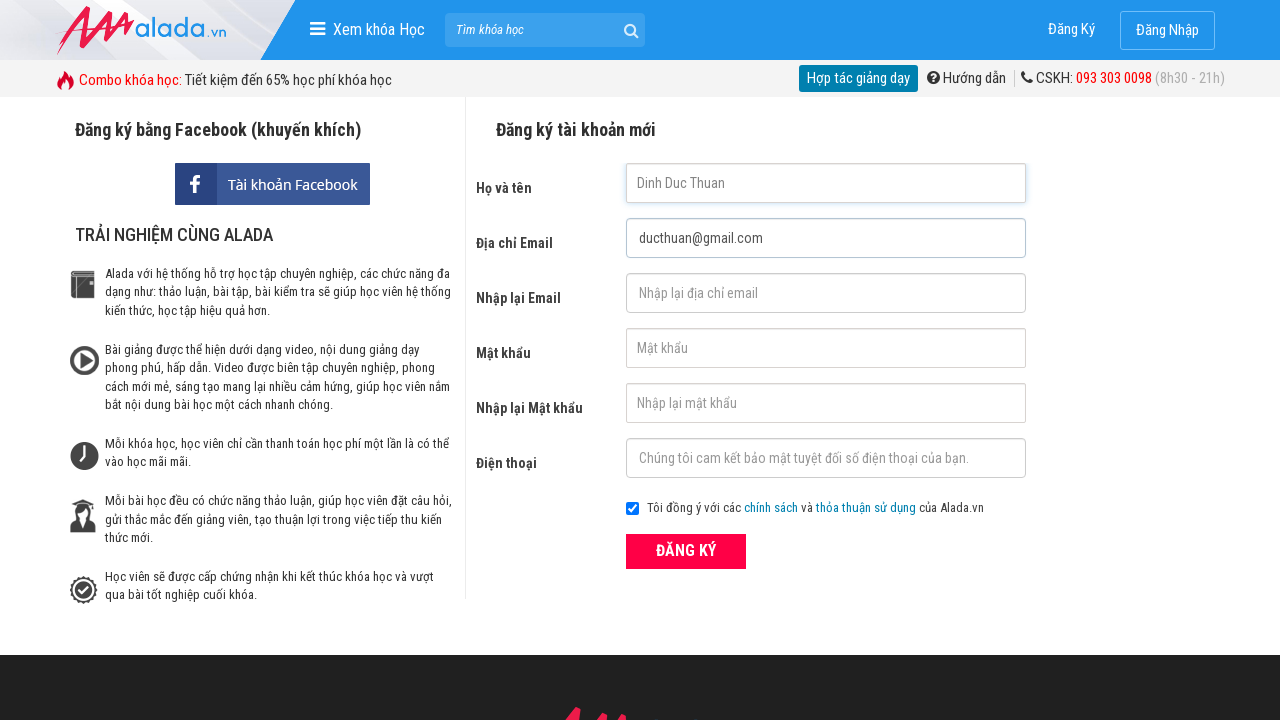

Filled confirm email field with 'ducthuan@gmail.com' on input#txtCEmail
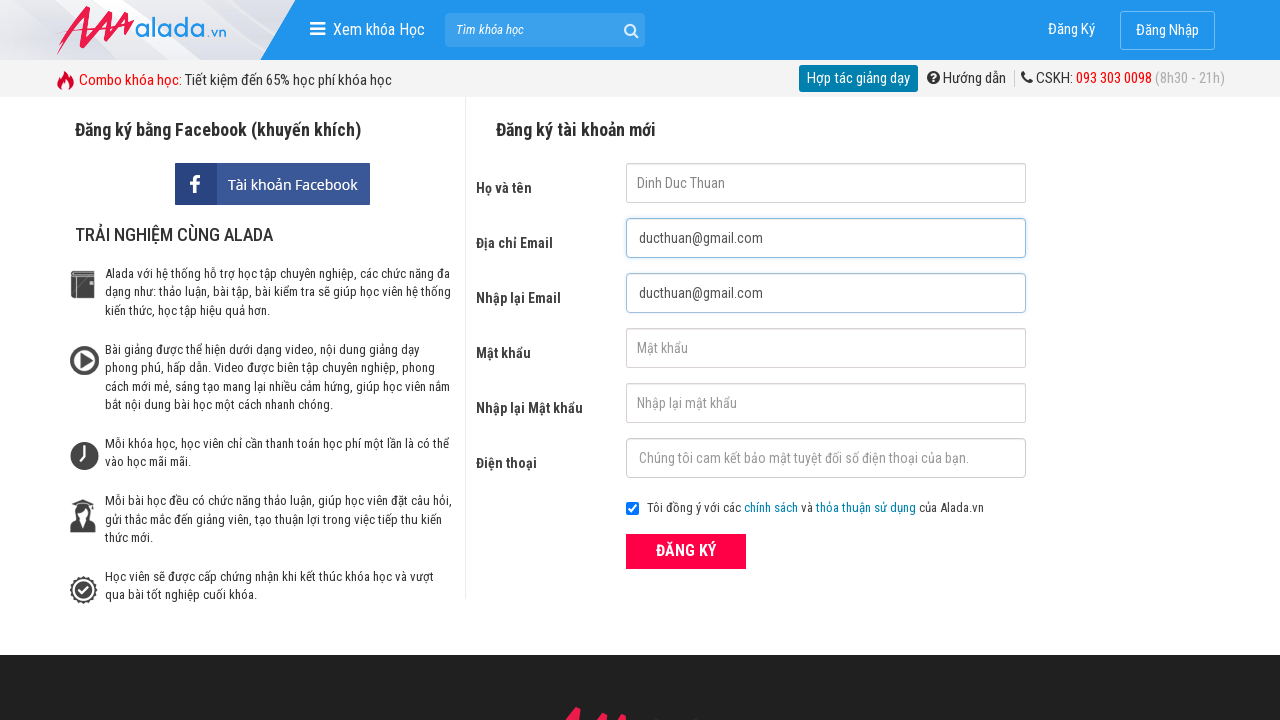

Filled password field with short password '123' (less than 6 characters) on input#txtPassword
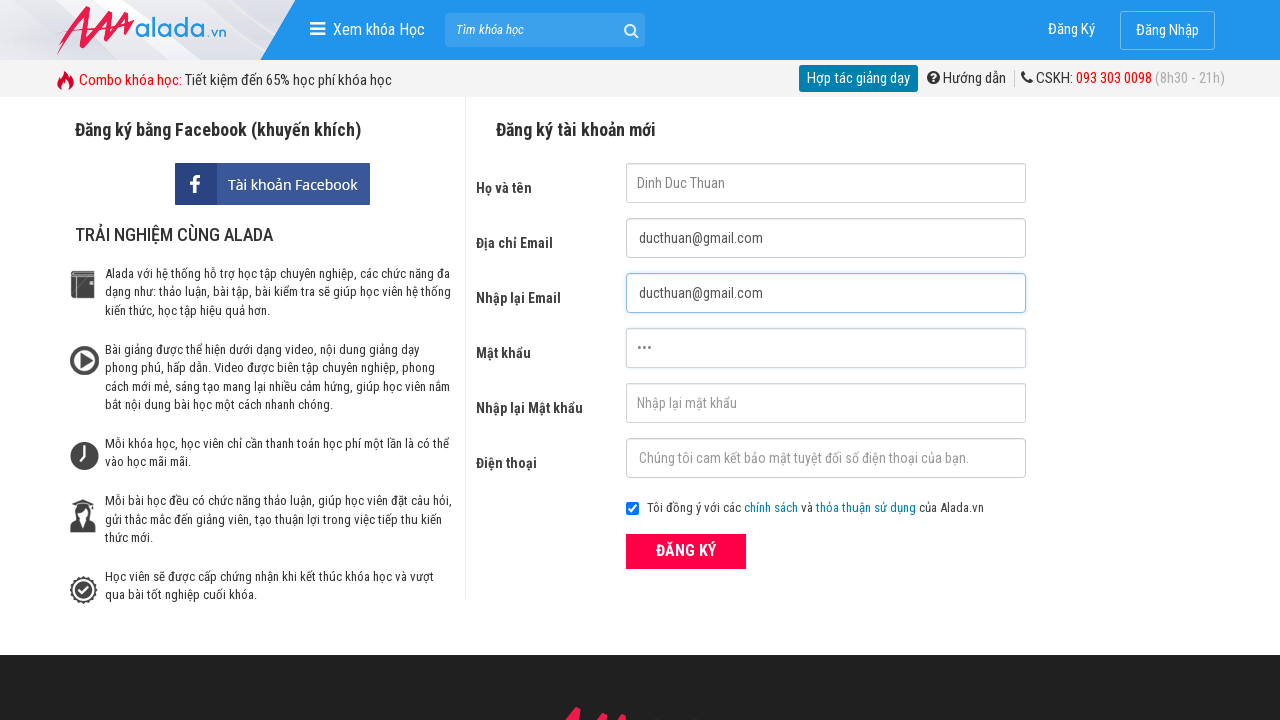

Filled confirm password field with short password '123' on input#txtCPassword
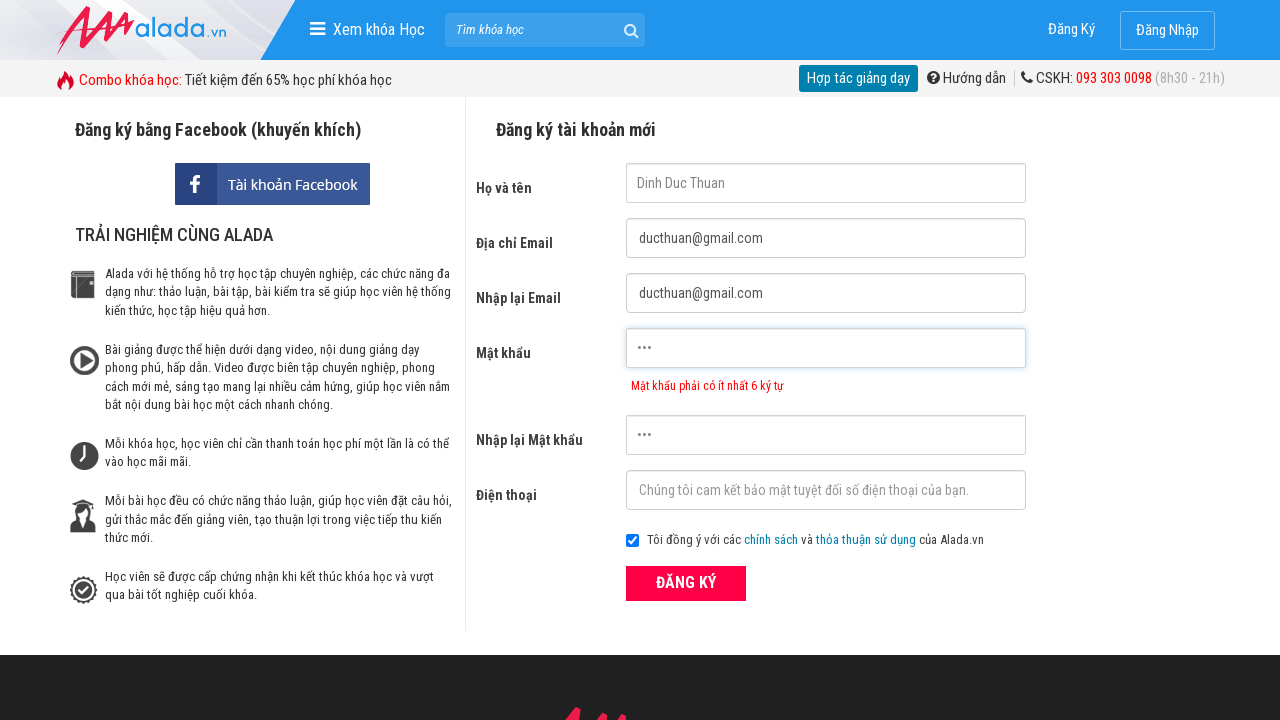

Filled phone number field with '09342974022' on input#txtPhone
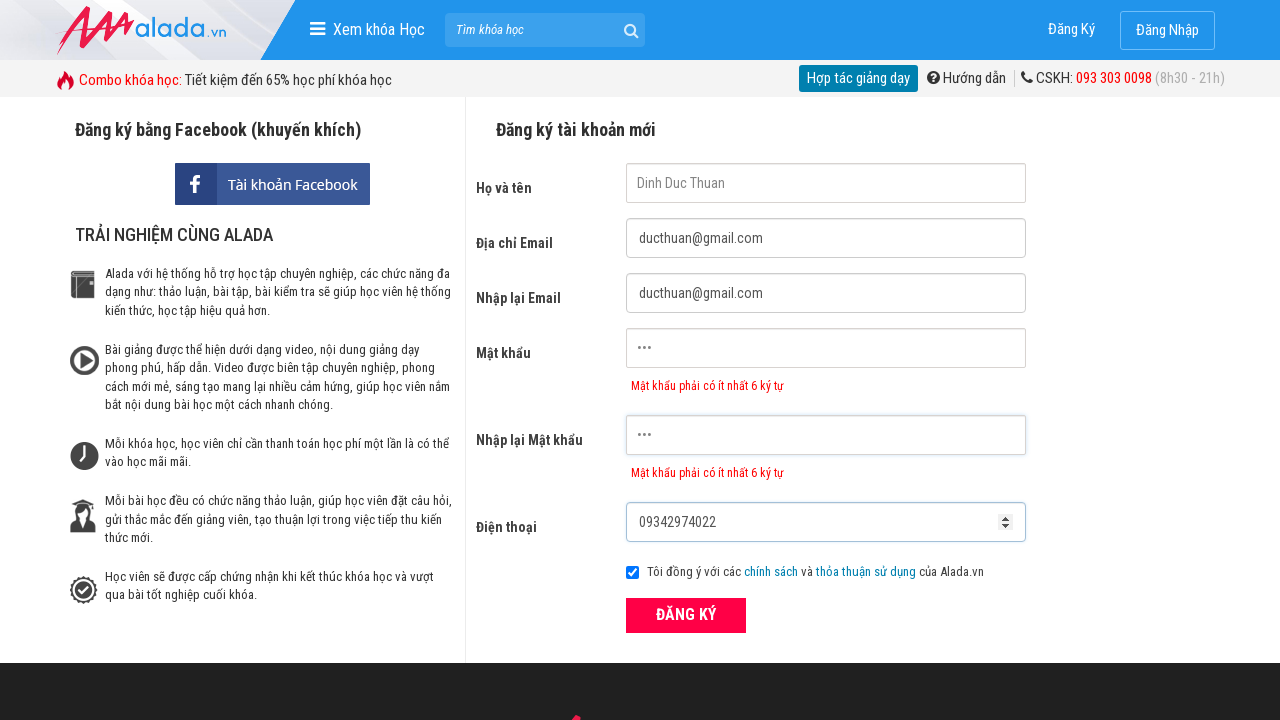

Clicked submit button to register at (686, 615) on button[type='submit']
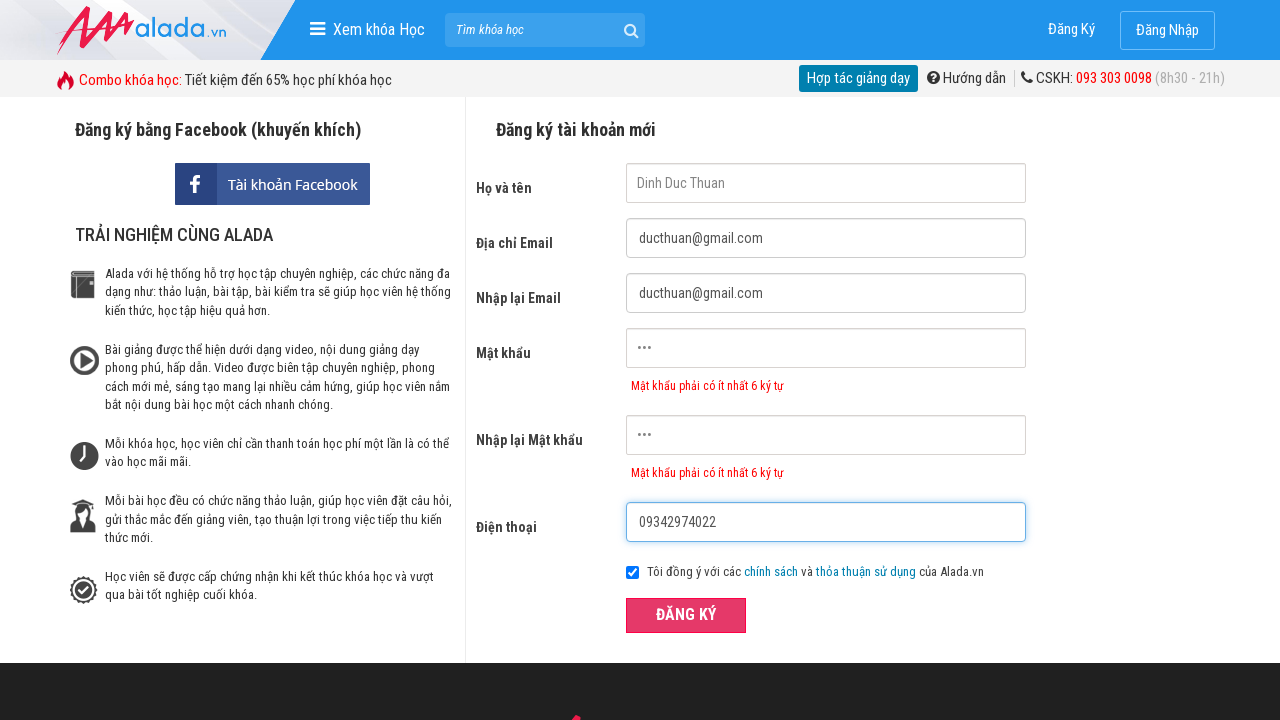

Password error message appeared - validation triggered for insufficient password length
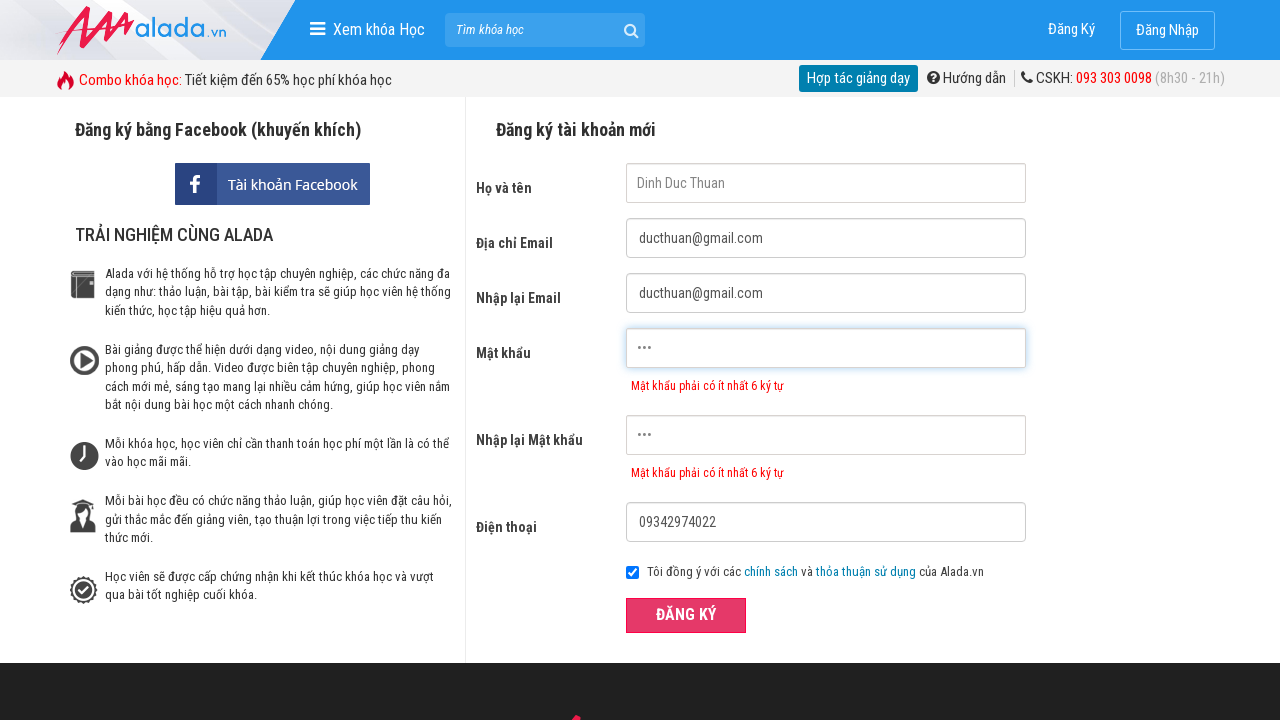

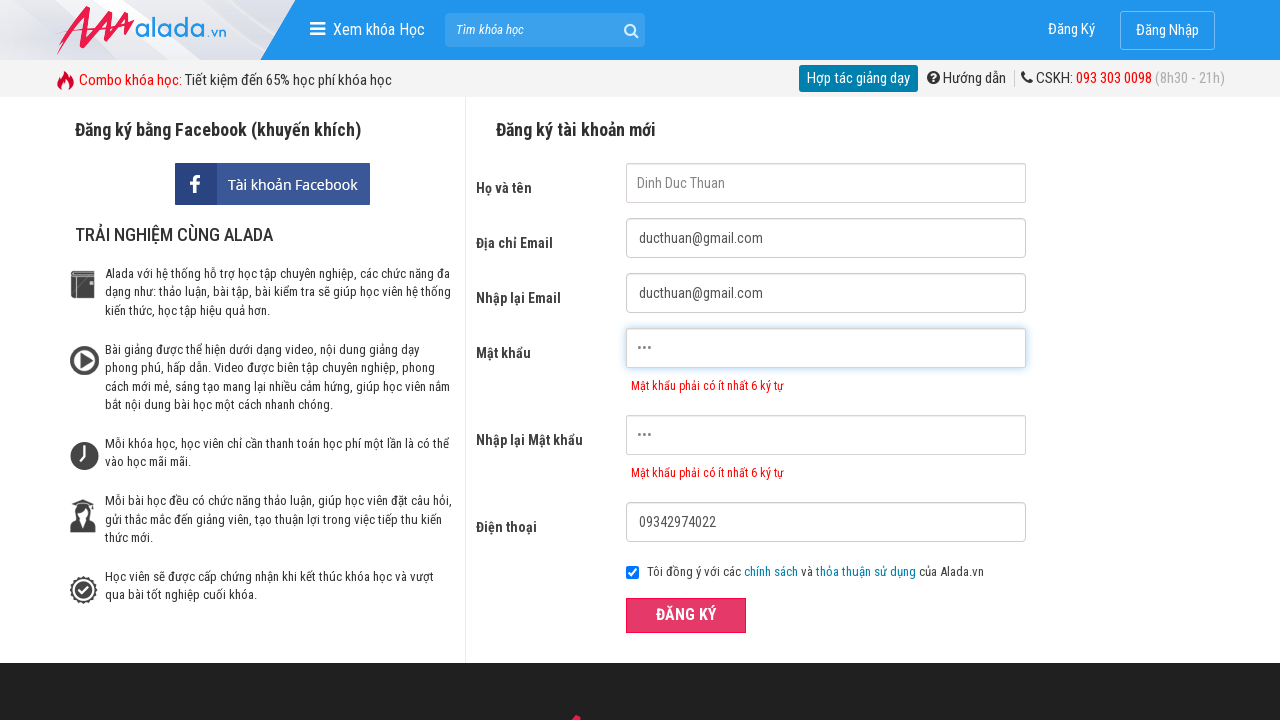